Tests mouse hover functionality by hovering over a "Point Me" button and then hovering over a "Laptops" link element

Starting URL: https://testautomationpractice.blogspot.com/

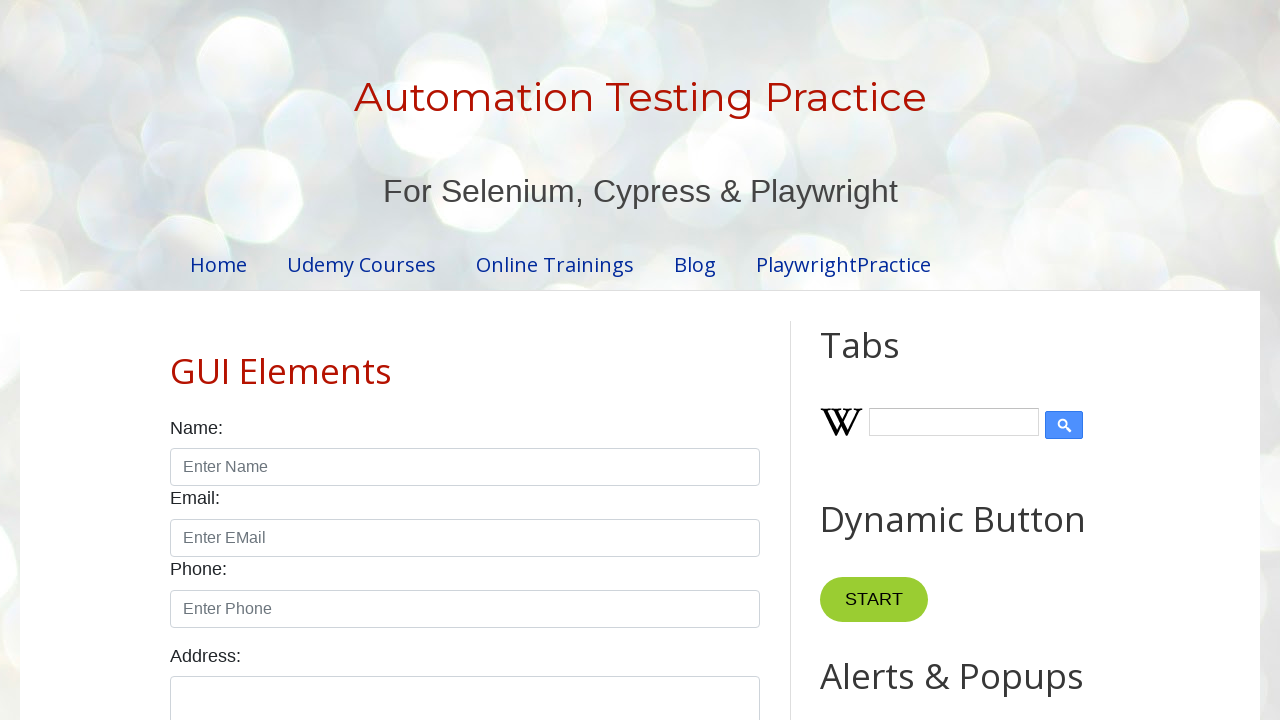

Hovered over 'Point Me' button at (868, 360) on xpath=//button[normalize-space()='Point Me']
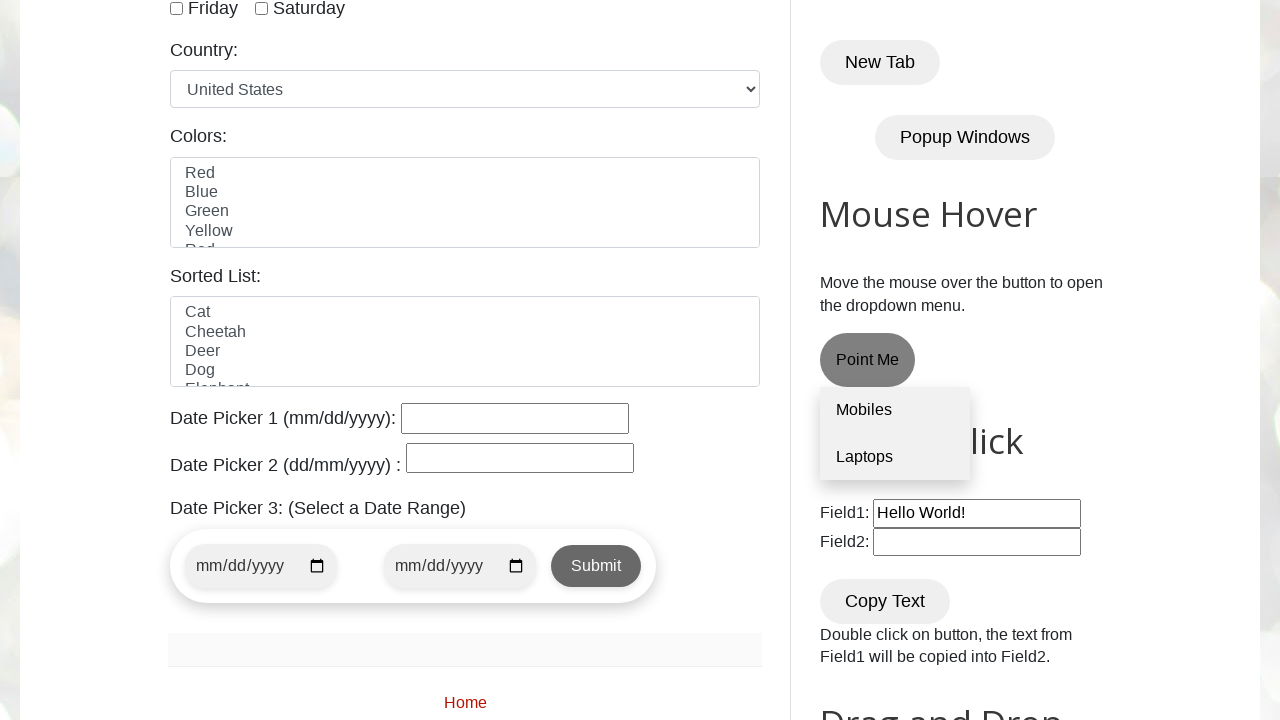

Hovered over 'Laptops' link at (895, 457) on xpath=//a[normalize-space()='Laptops']
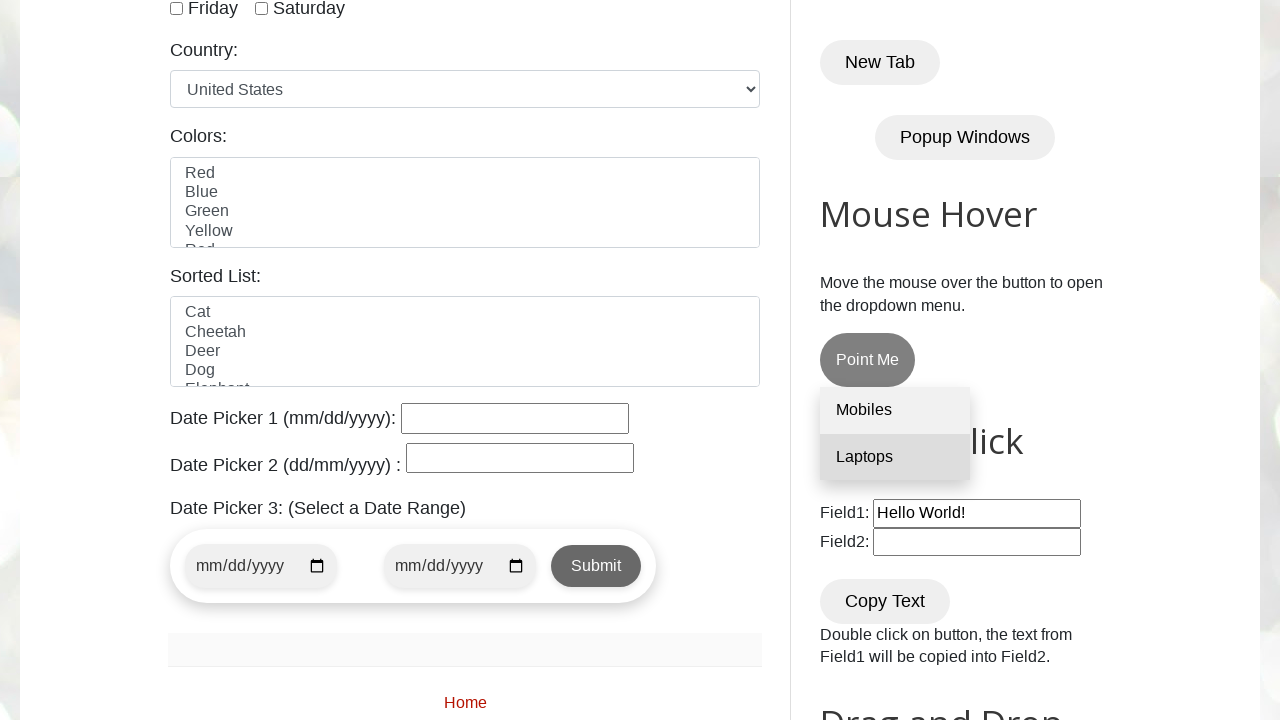

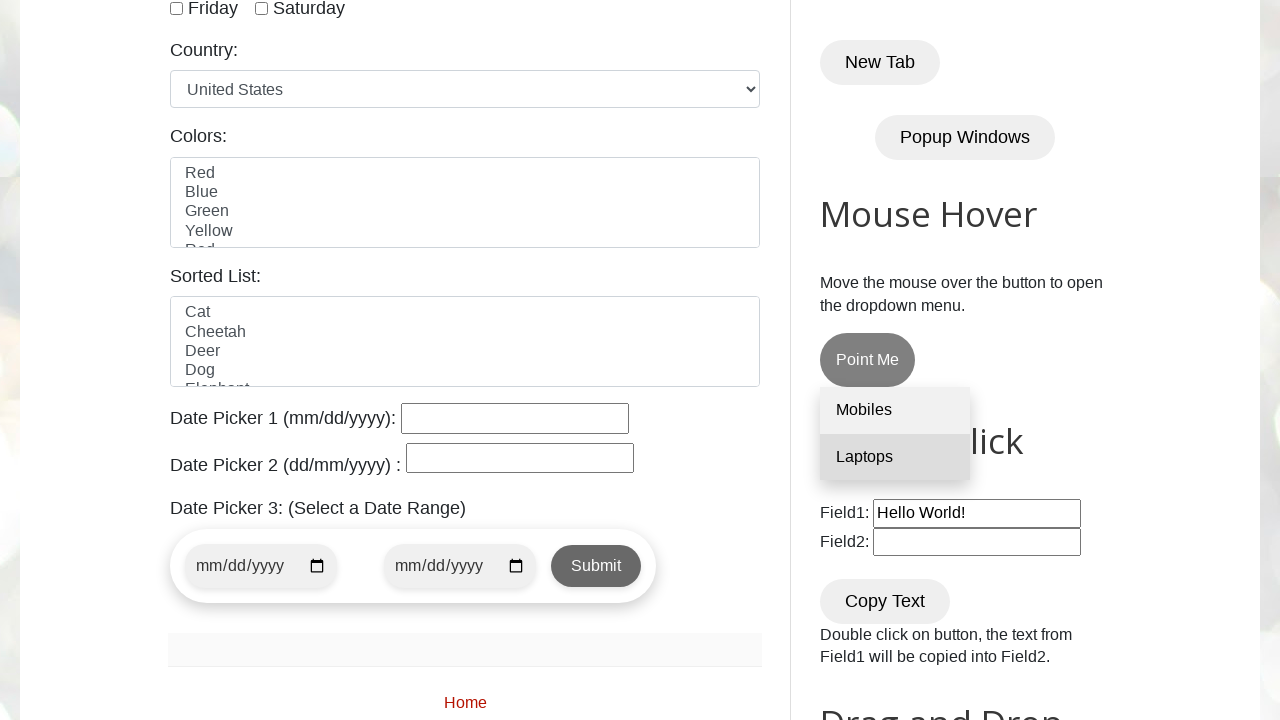